Verifies that the page title is "OrangeHRM"

Starting URL: https://opensource-demo.orangehrmlive.com/web/index.php/auth/login

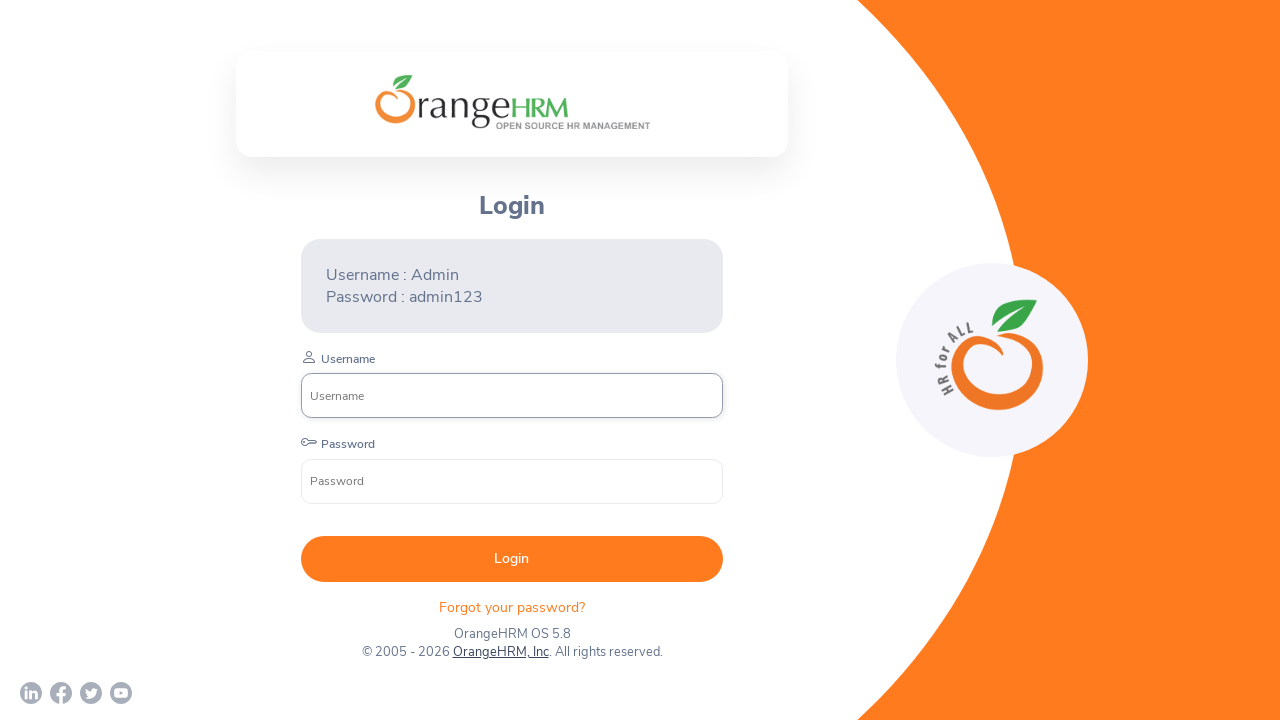

Verified page title is 'OrangeHRM'
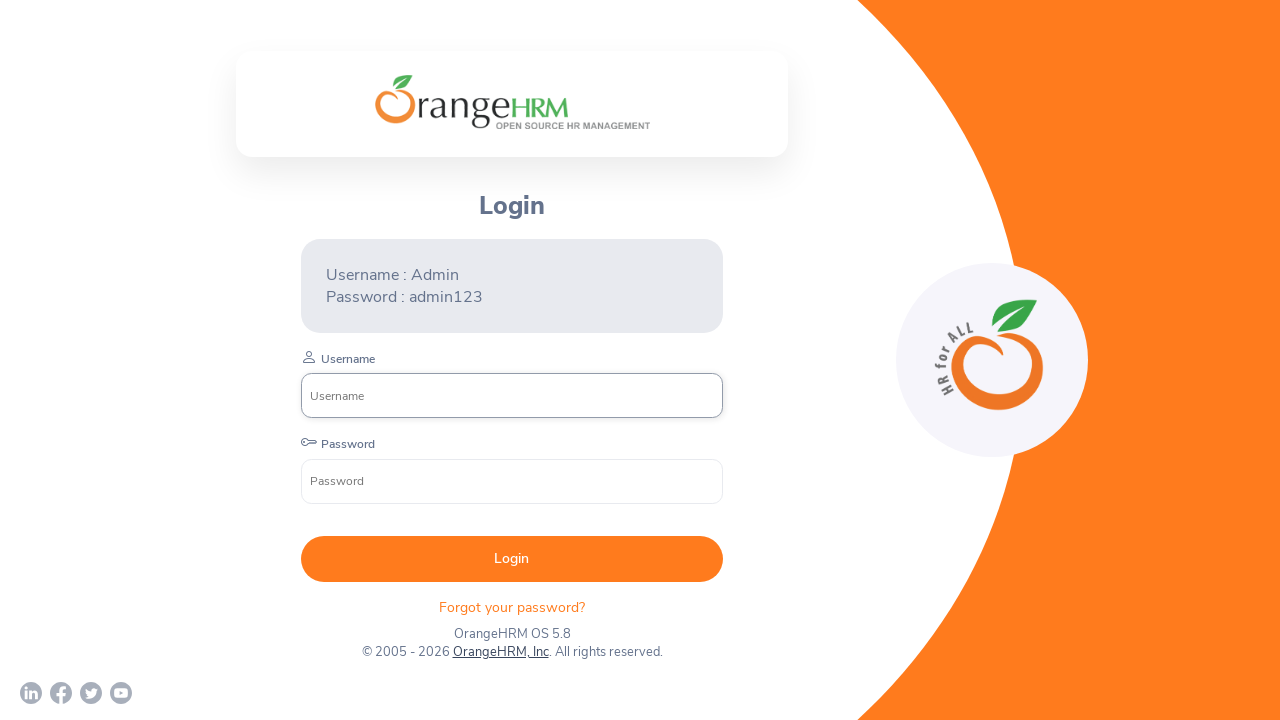

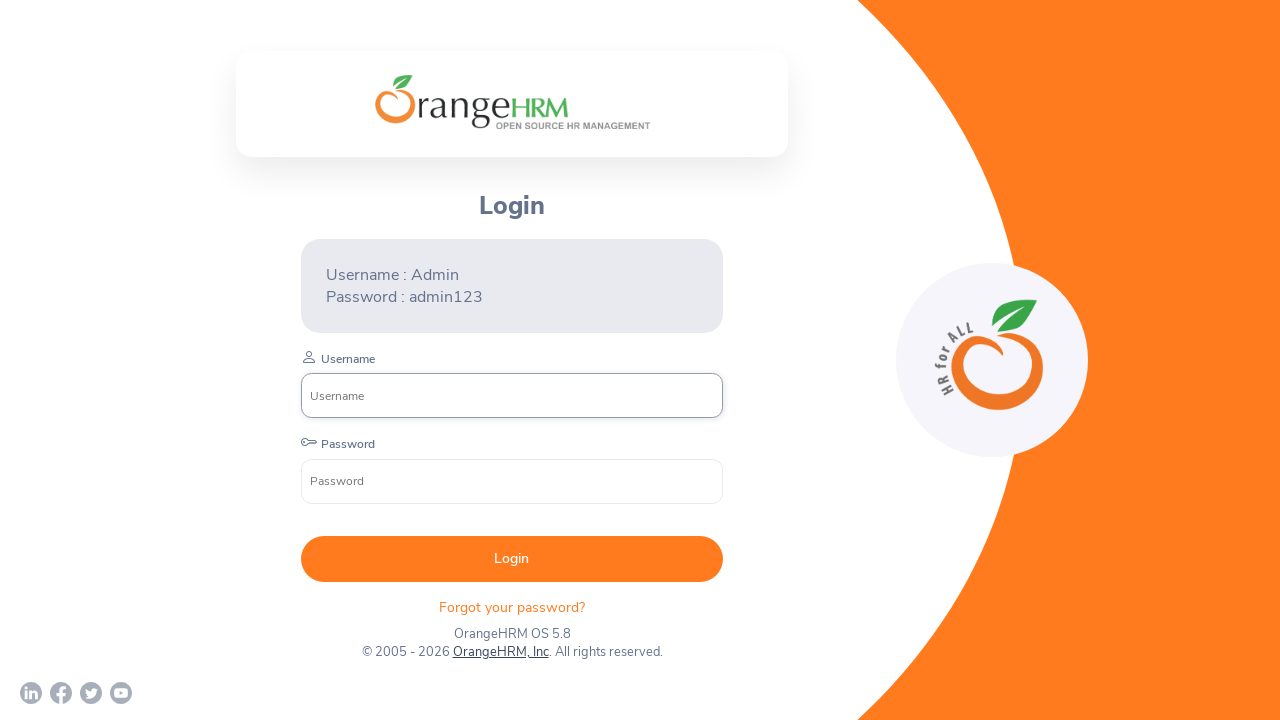